Tests login form validation by submitting with both fields empty and verifying the appropriate error message is displayed

Starting URL: https://www.saucedemo.com

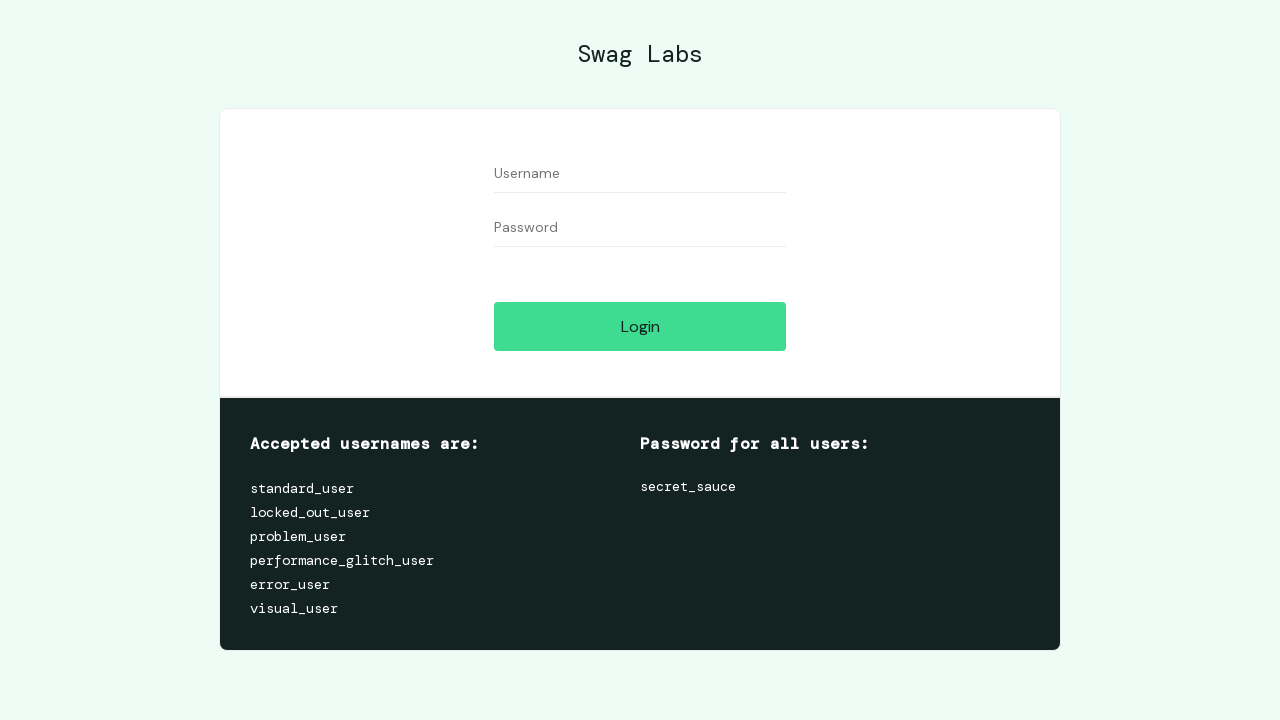

Left username field empty on input[name='user-name']
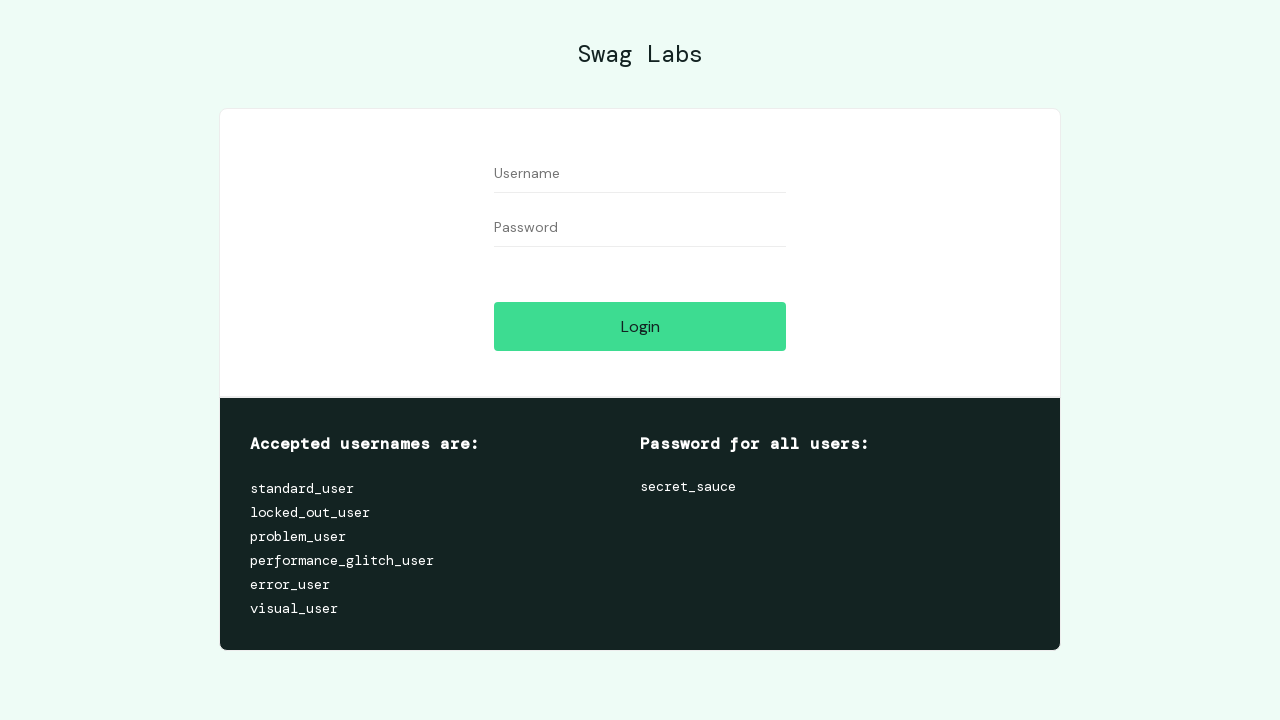

Left password field empty on input[name='password']
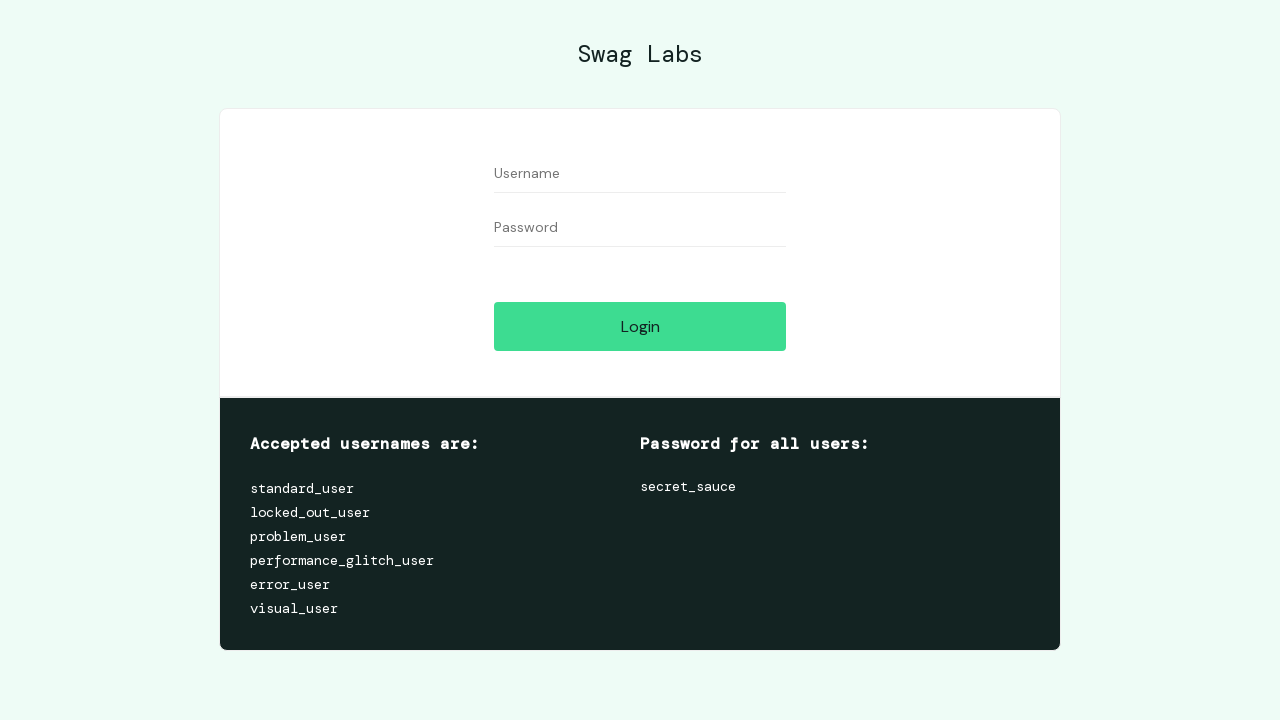

Clicked login button with both fields empty at (640, 326) on input[name='login-button']
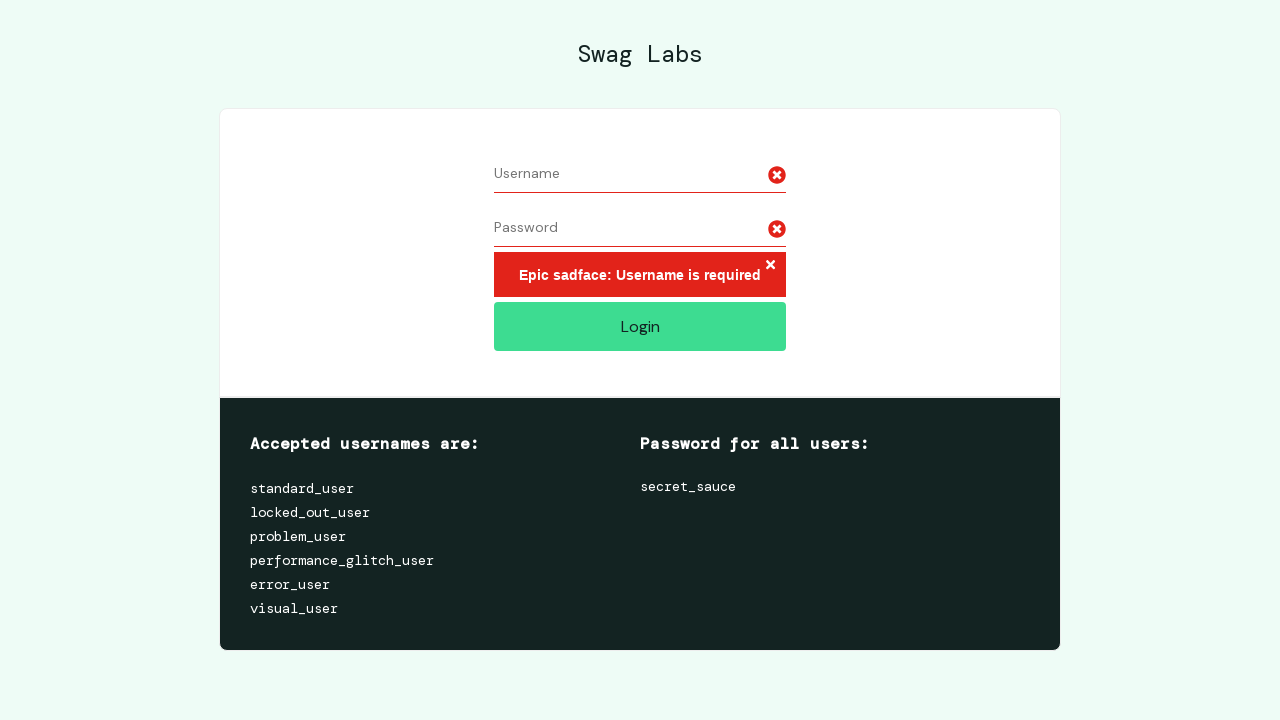

Error message container became visible
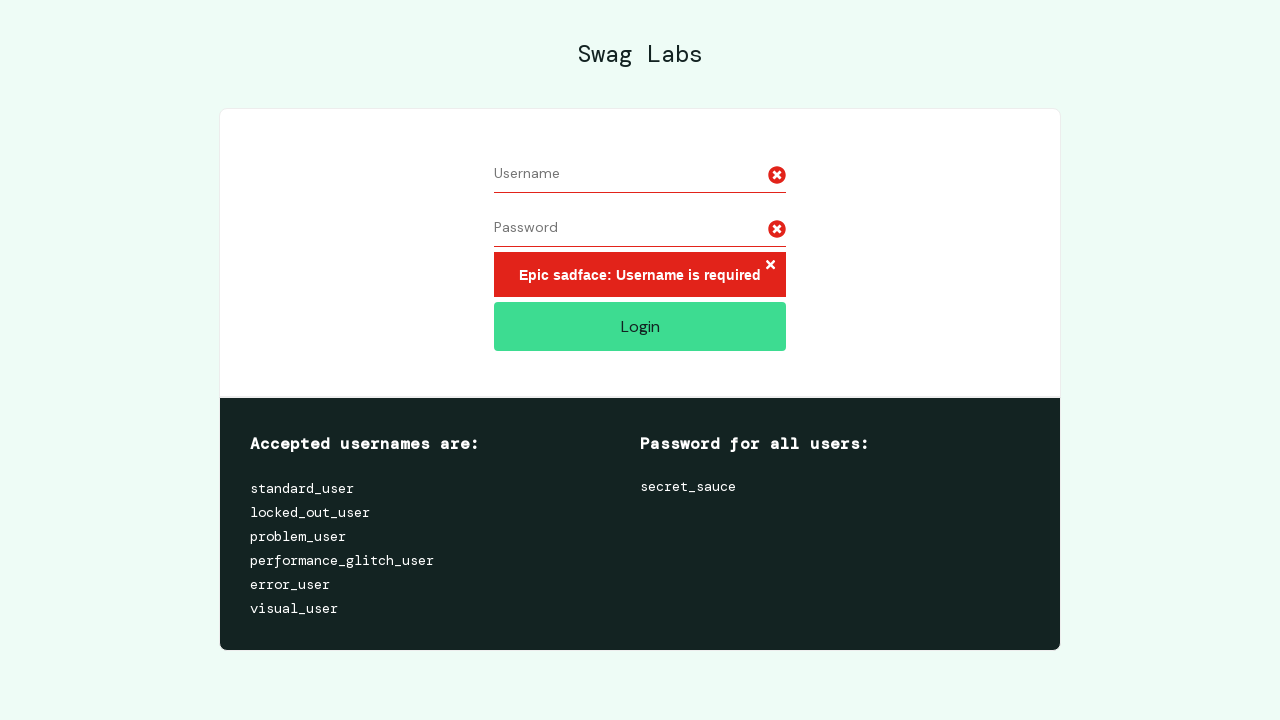

Verified error message displays 'Epic sadface: Username is required'
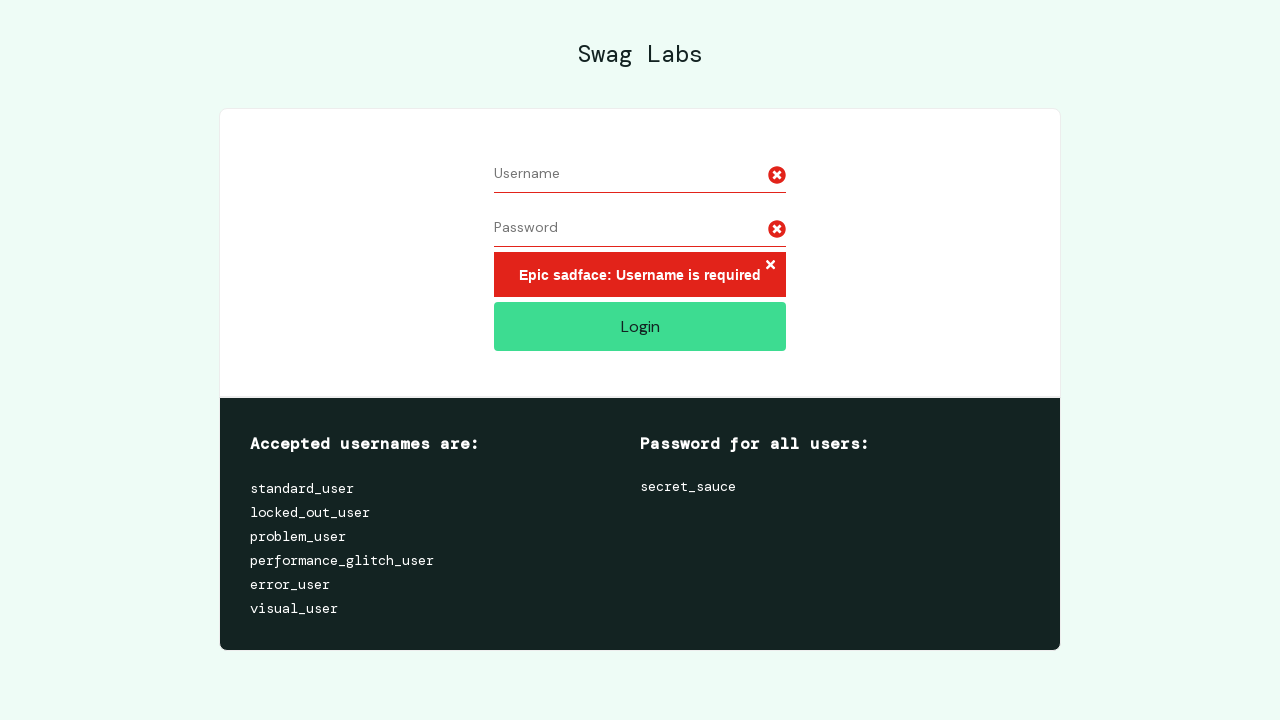

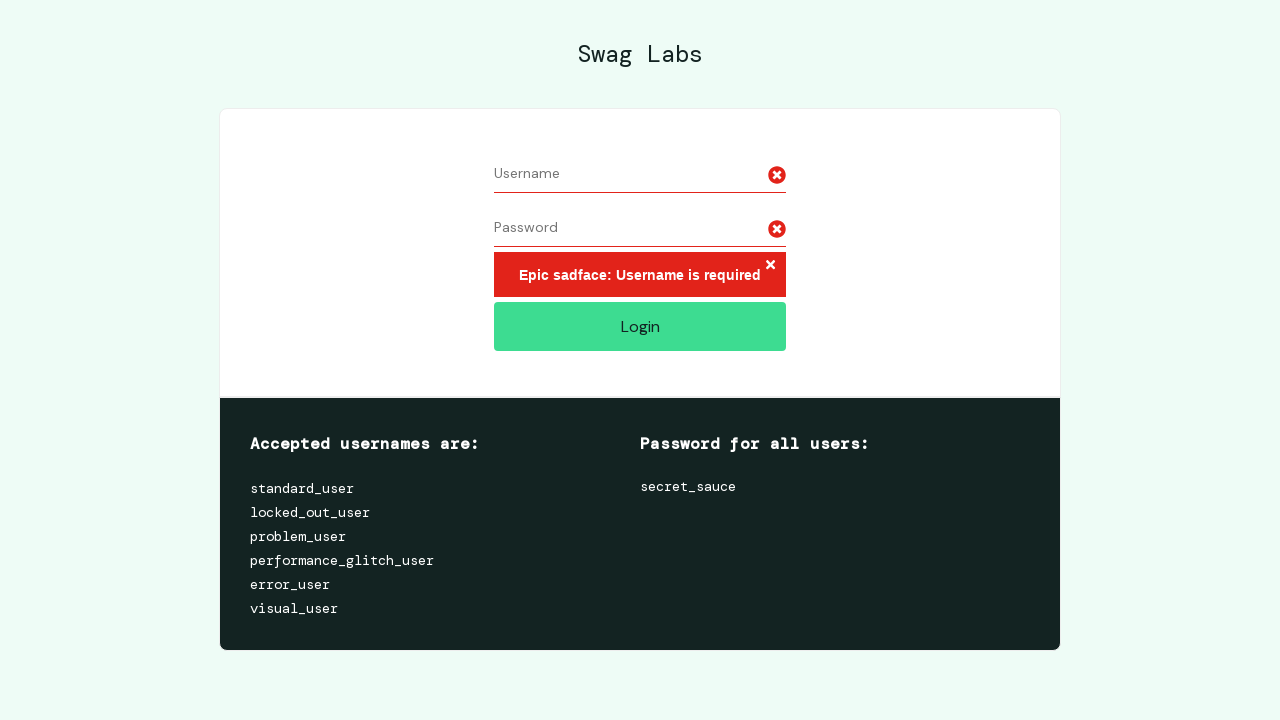